Tests right-click functionality on a button element and verifies that the correct message is displayed

Starting URL: https://demoqa.com/buttons

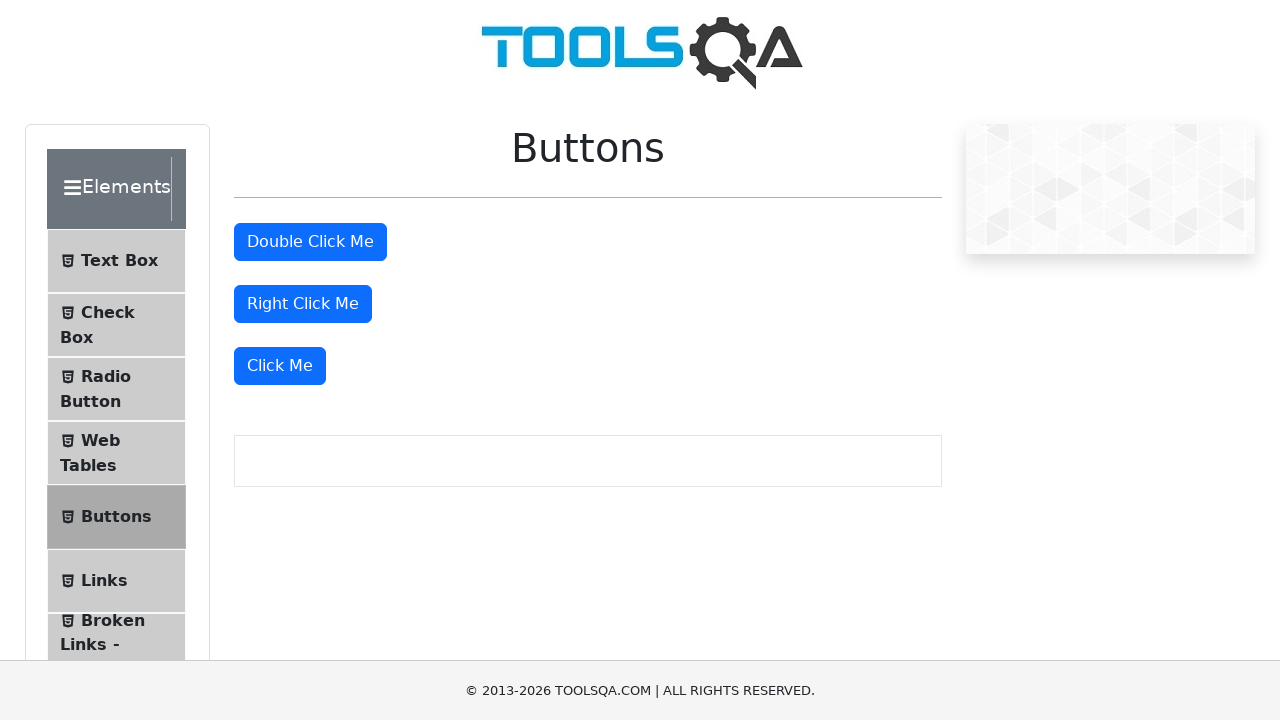

Performed right-click action on the right-click button at (303, 304) on #rightClickBtn
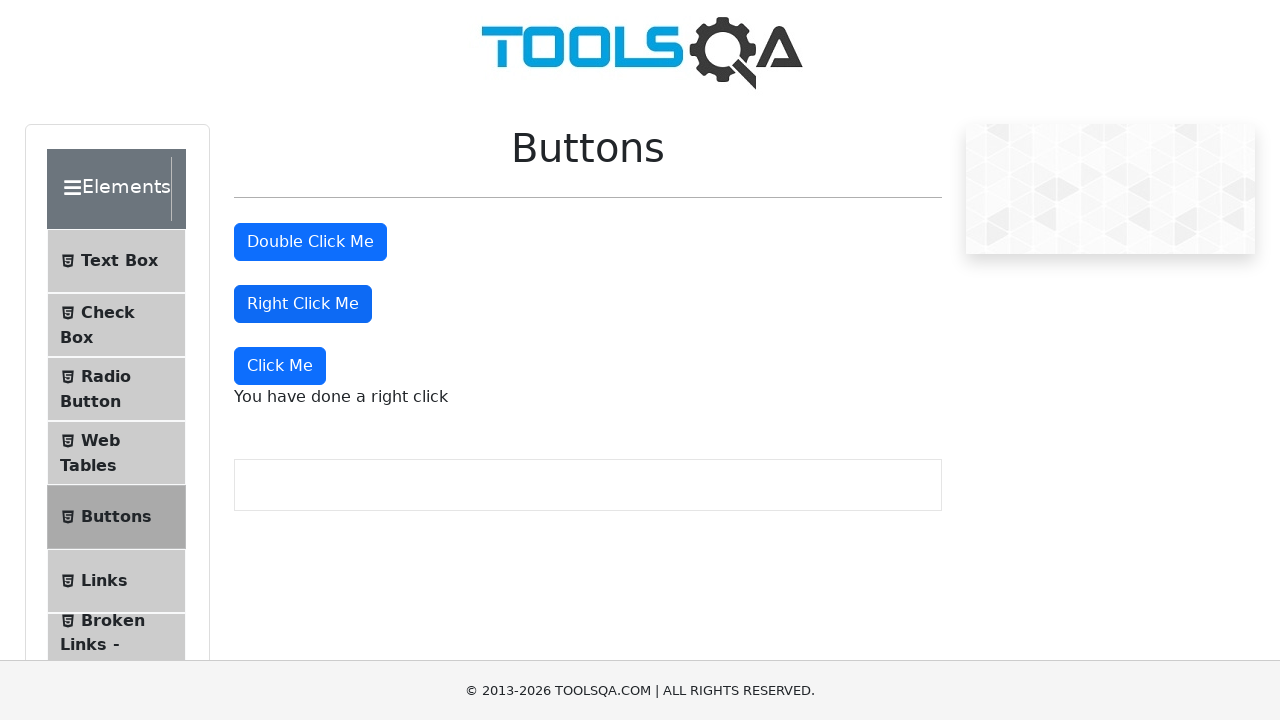

Right-click message element appeared
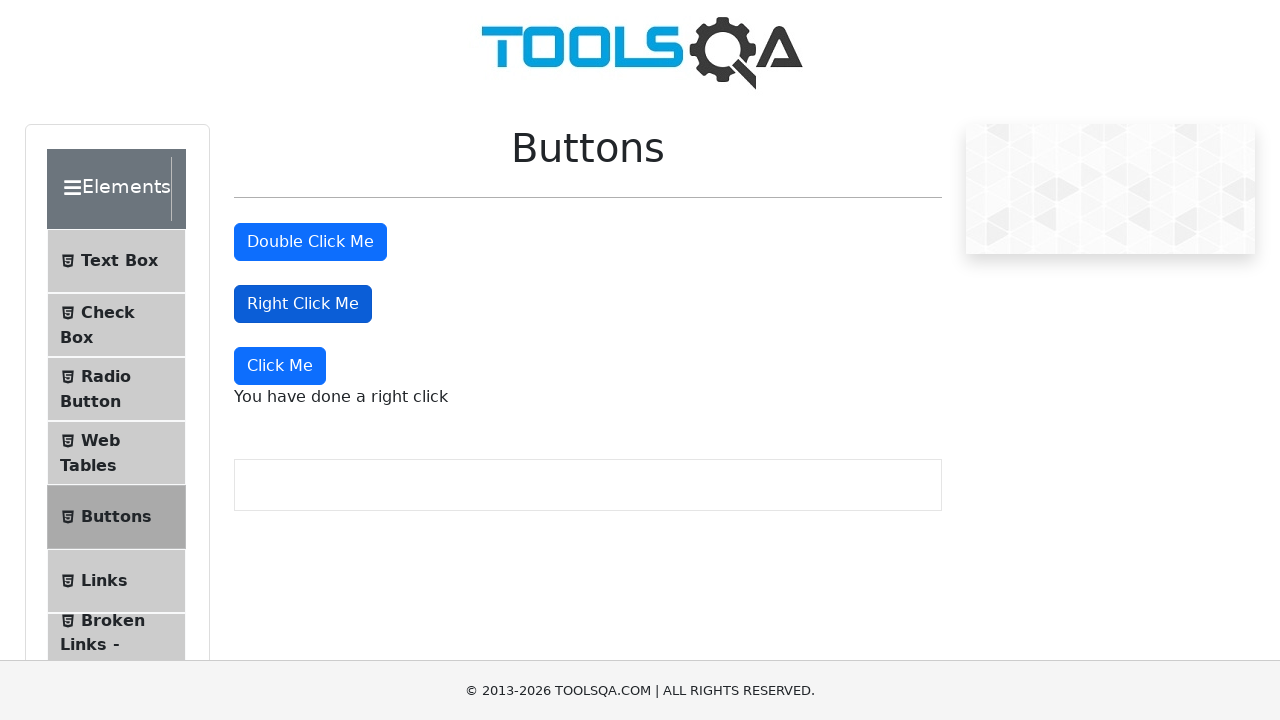

Located the right-click message element
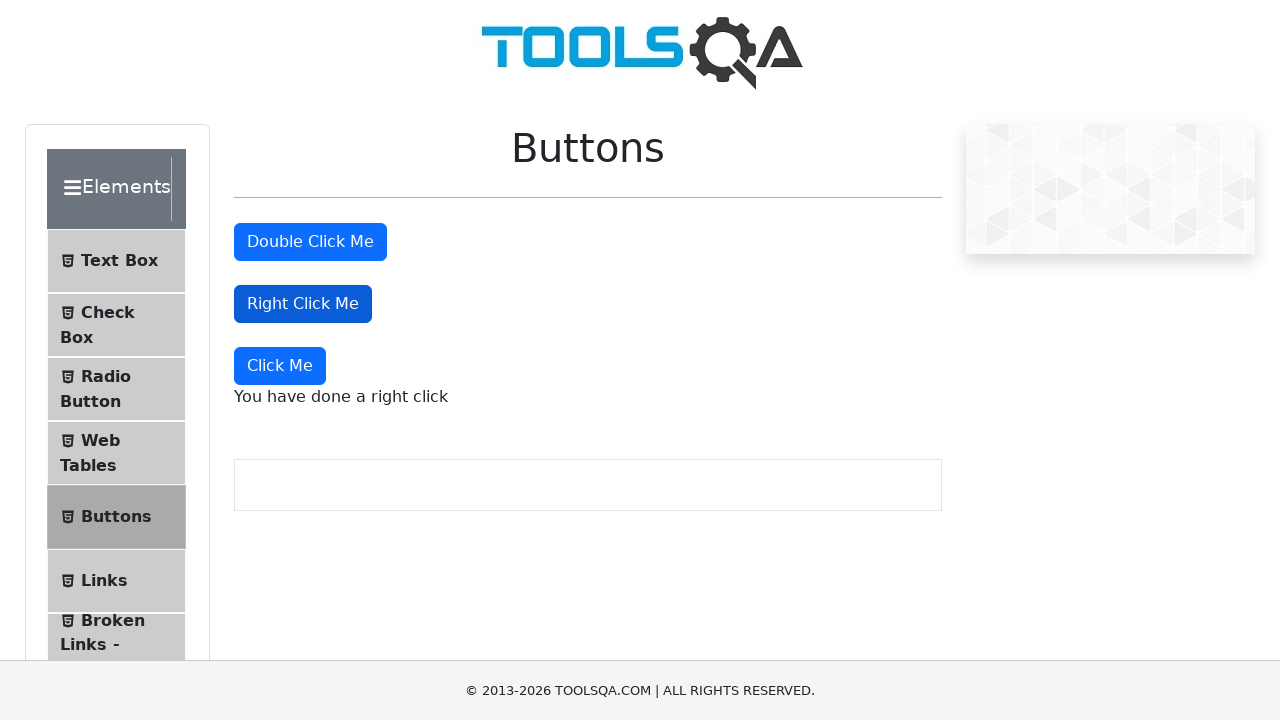

Verified correct right-click message displayed: 'You have done a right click'
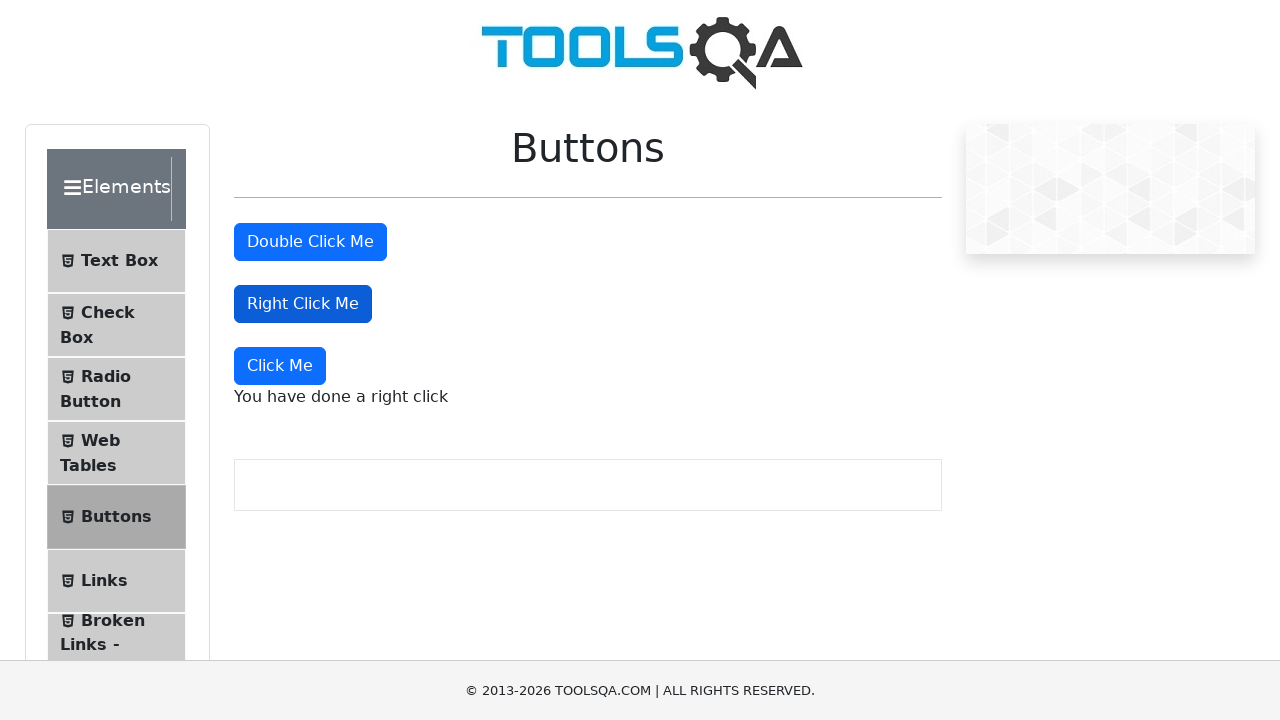

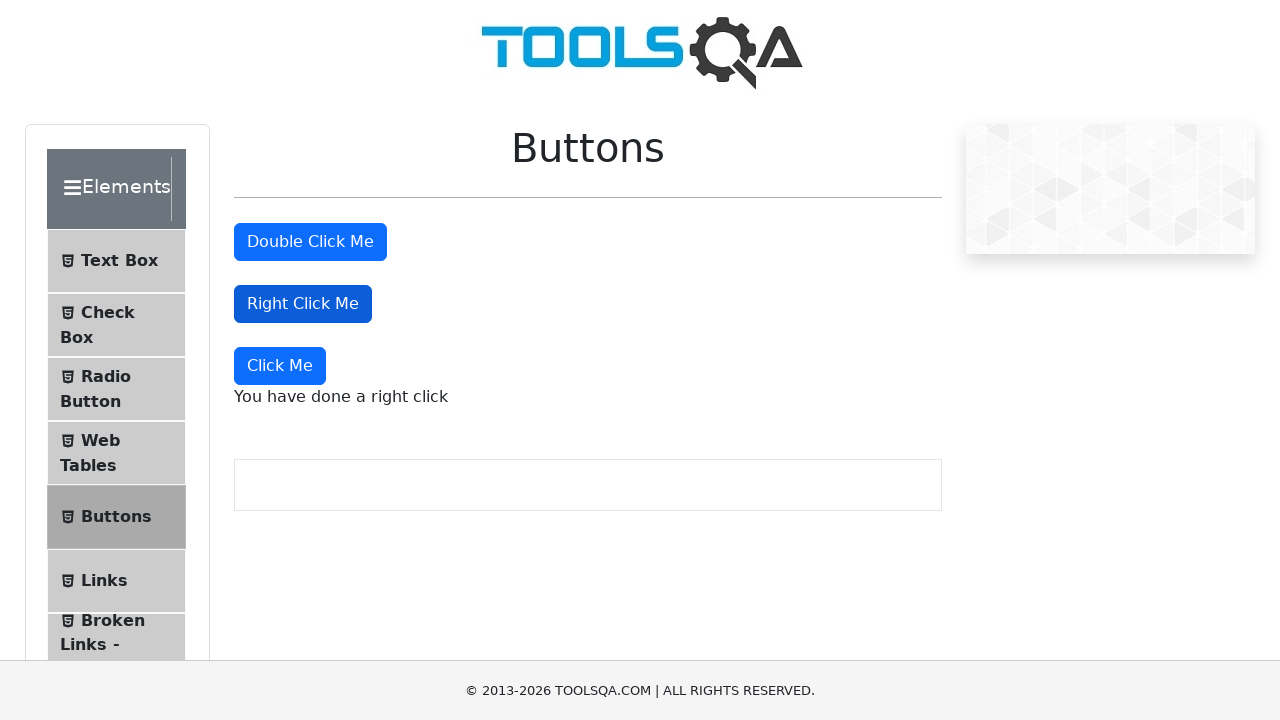